Tests checkbox functionality by navigating to a checkboxes page and verifying the checked state of checkboxes using different methods (attribute lookup and selected property)

Starting URL: http://the-internet.herokuapp.com/checkboxes

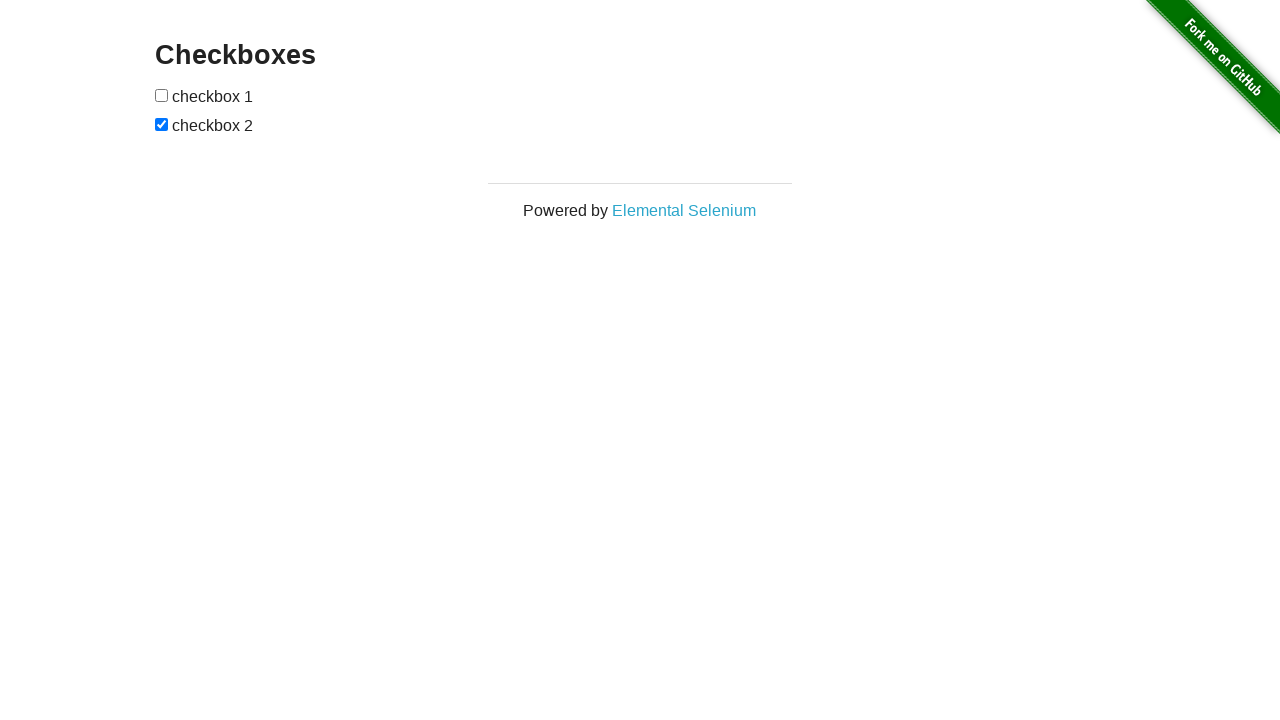

Waited for checkboxes form to load
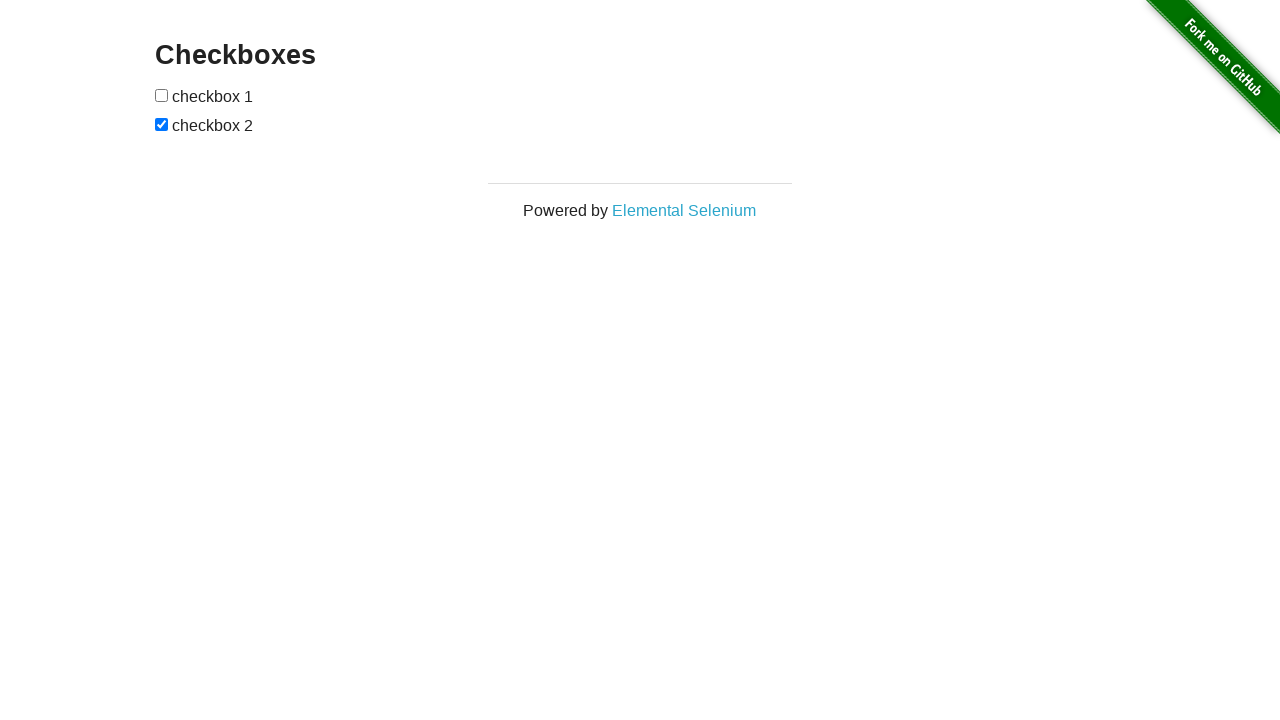

Located second checkbox element
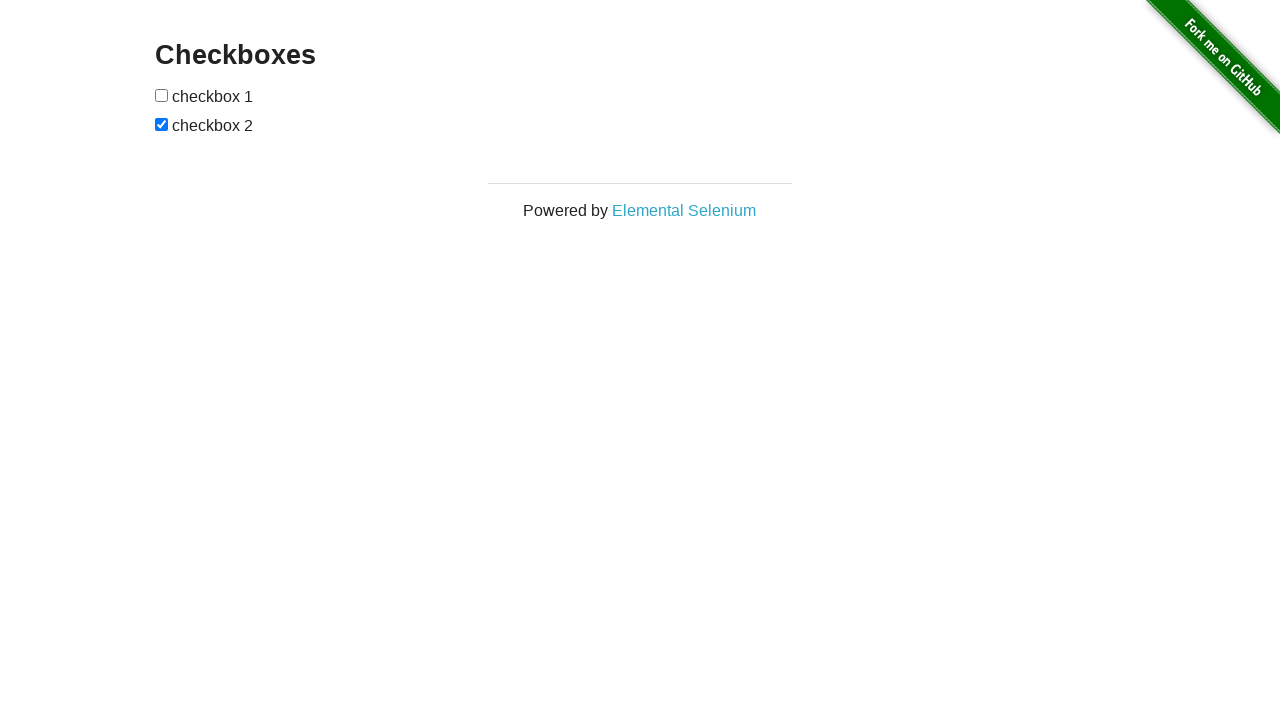

Verified second checkbox is checked by default
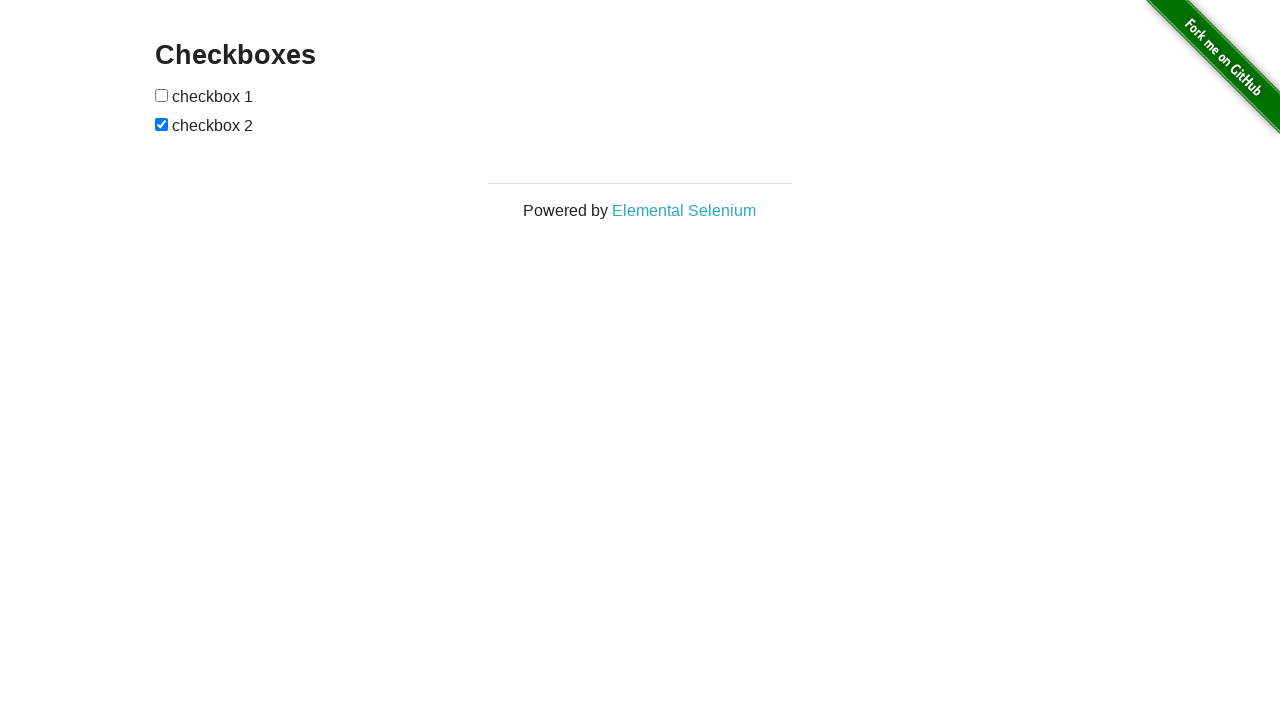

Located first checkbox element
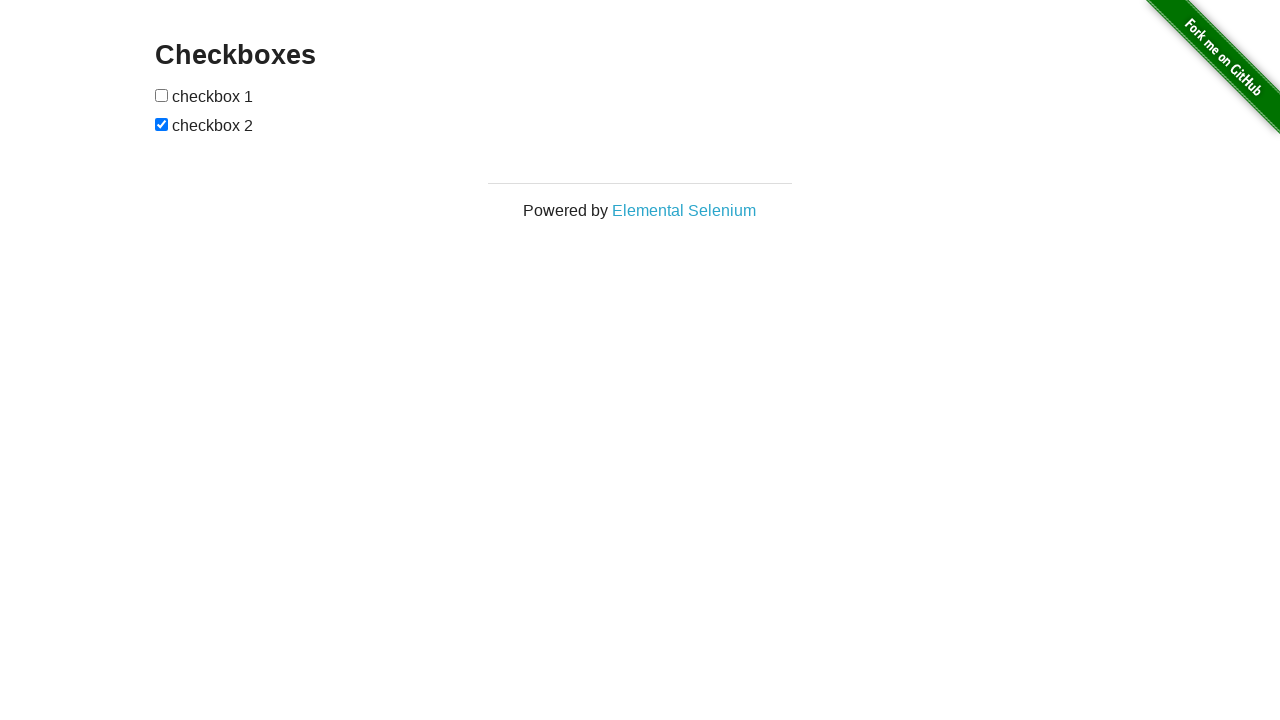

Clicked first checkbox to check it at (162, 95) on form input:nth-of-type(1)
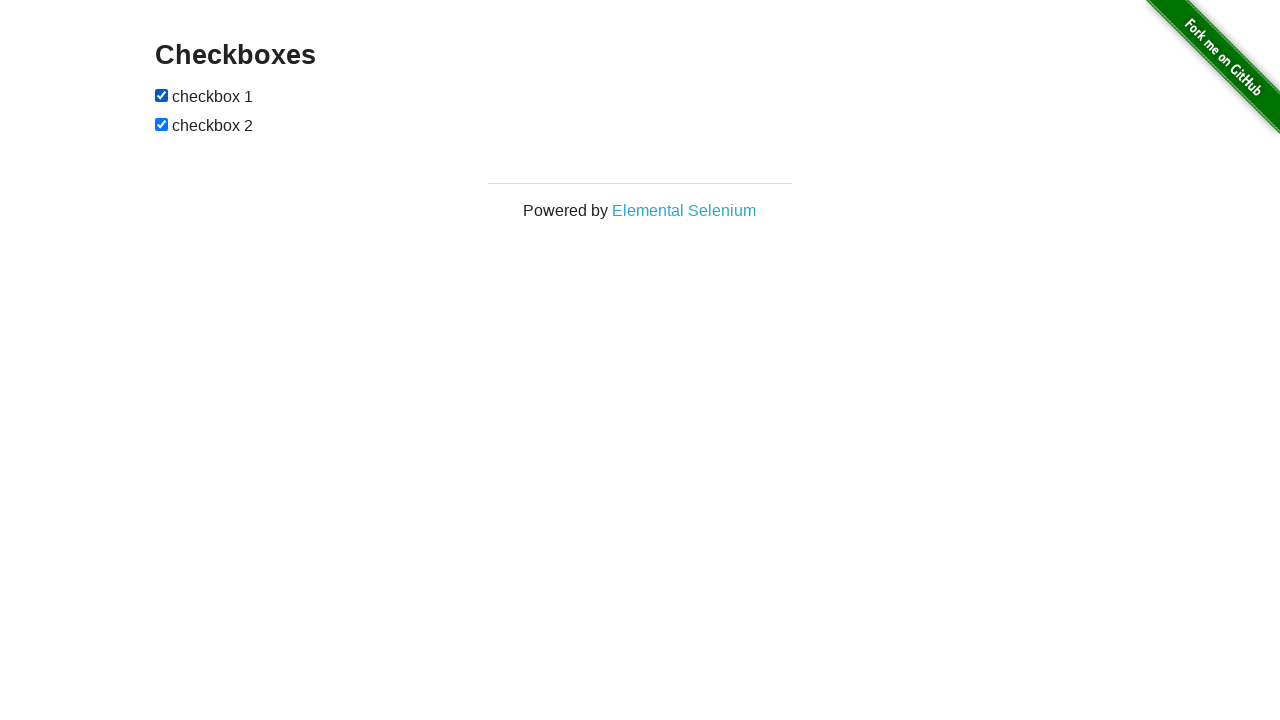

Verified first checkbox is now checked after clicking
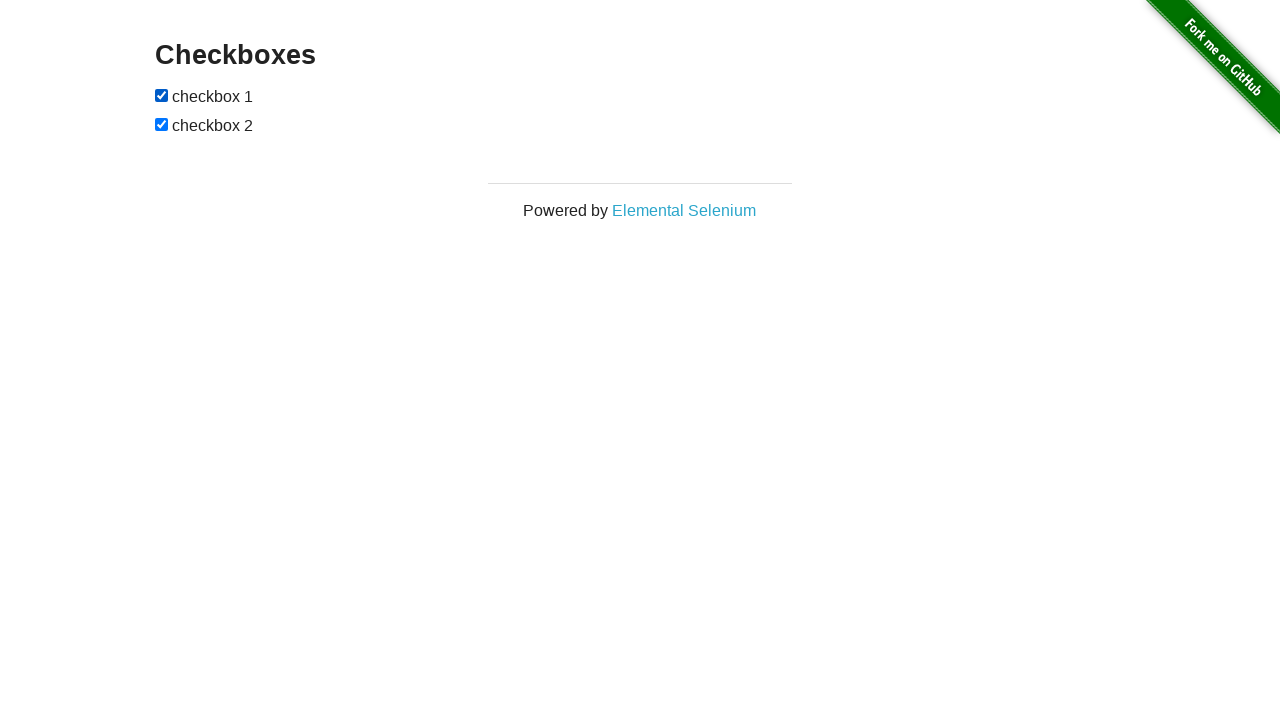

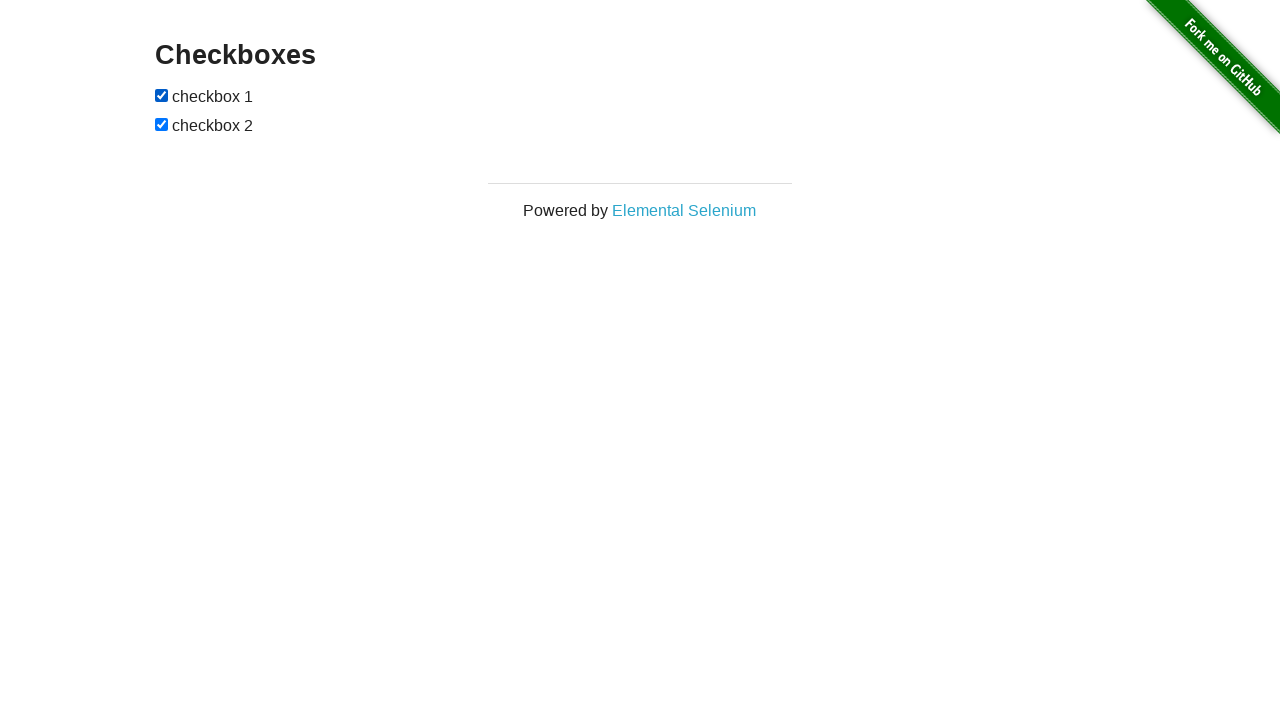